Tests the add/remove elements functionality by clicking the "Add Element" button and verifying that a new element is dynamically added to the page.

Starting URL: http://the-internet.herokuapp.com/add_remove_elements/

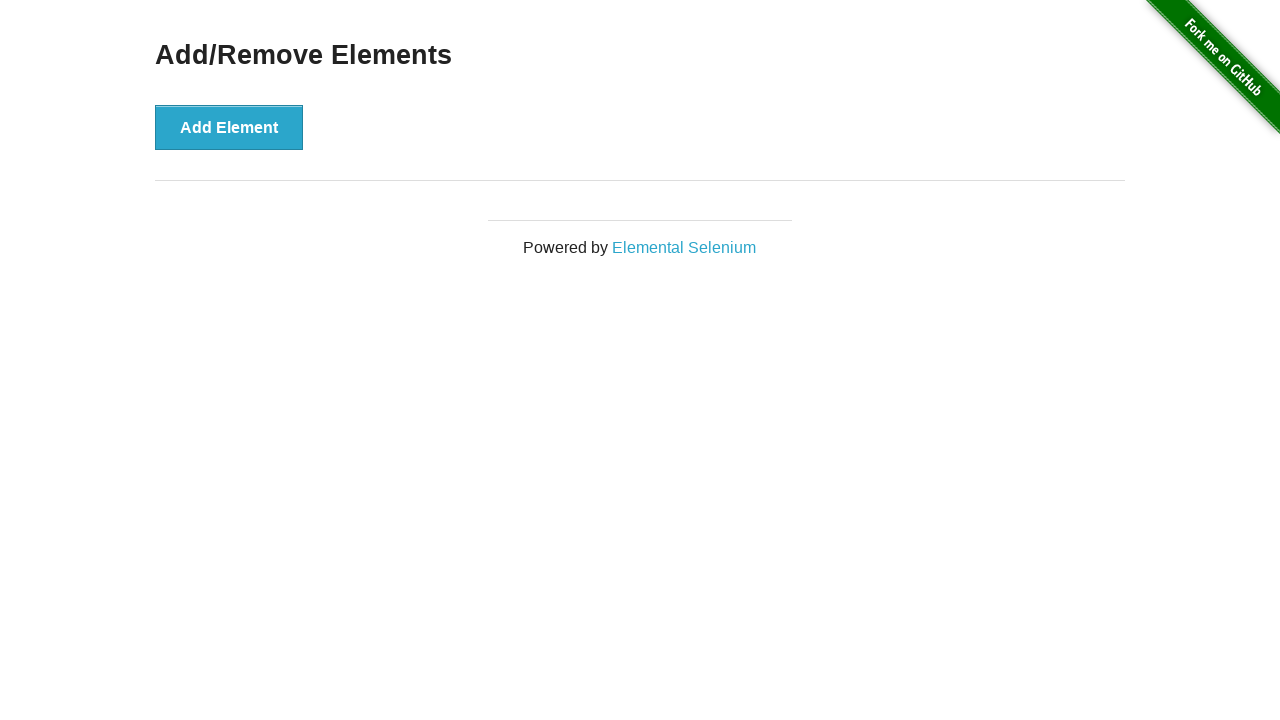

Clicked the 'Add Element' button at (229, 127) on button[onclick='addElement()']
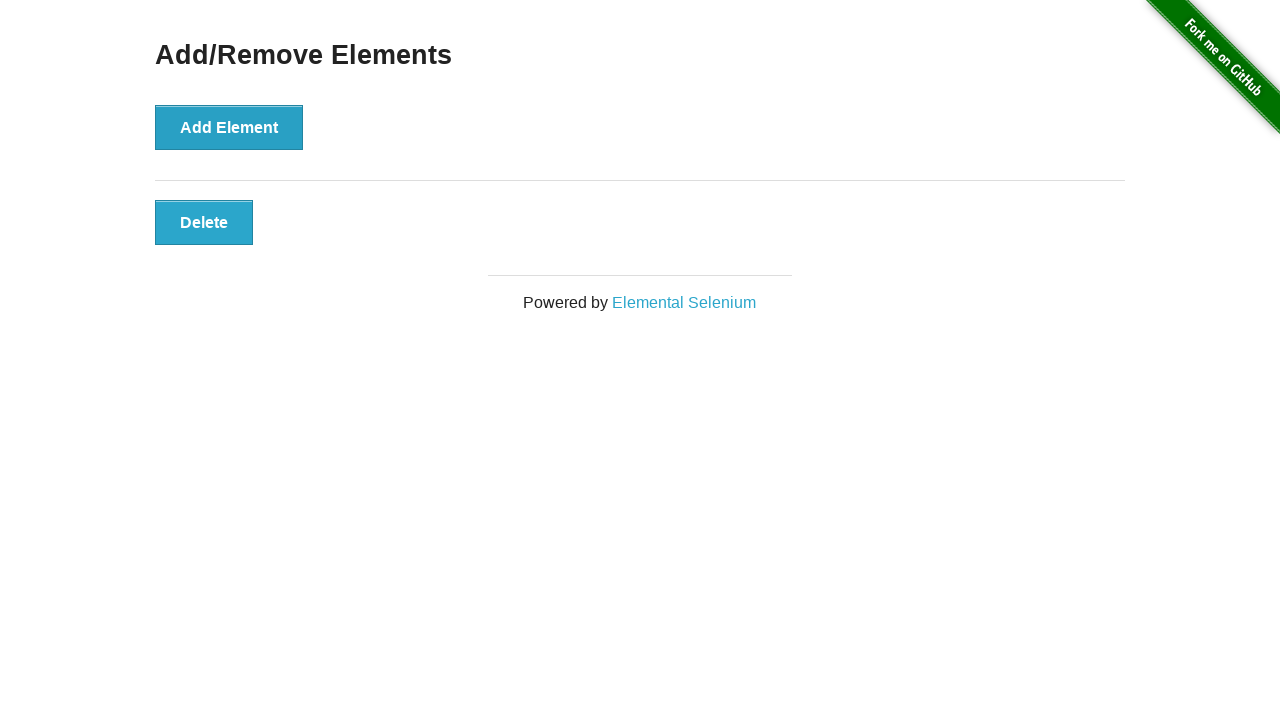

Waited for dynamically added element to become visible
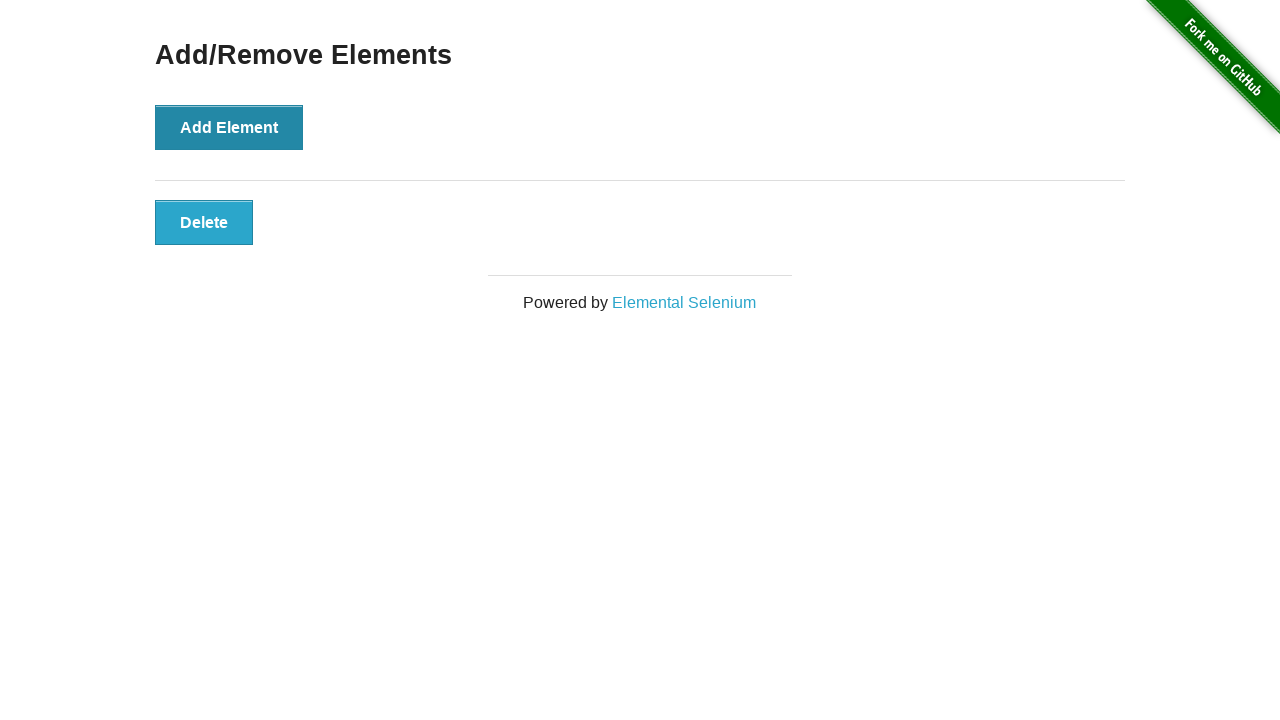

Verified that the added element is visible on the page
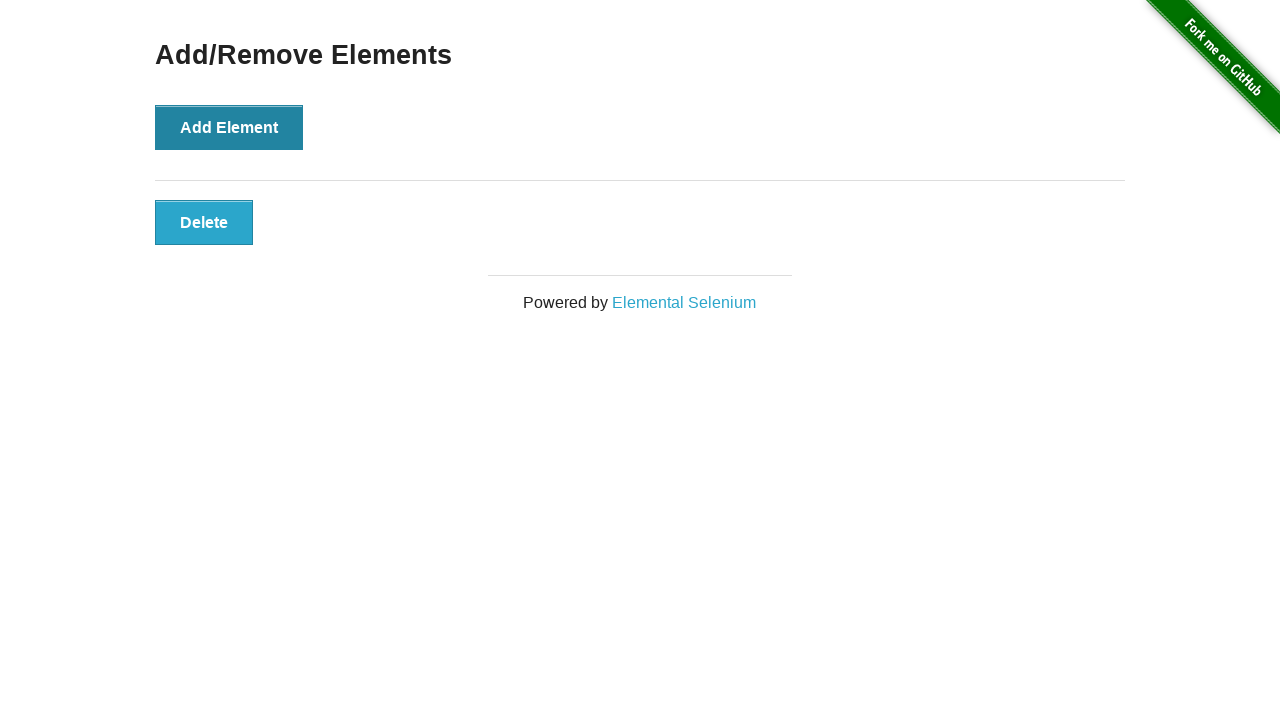

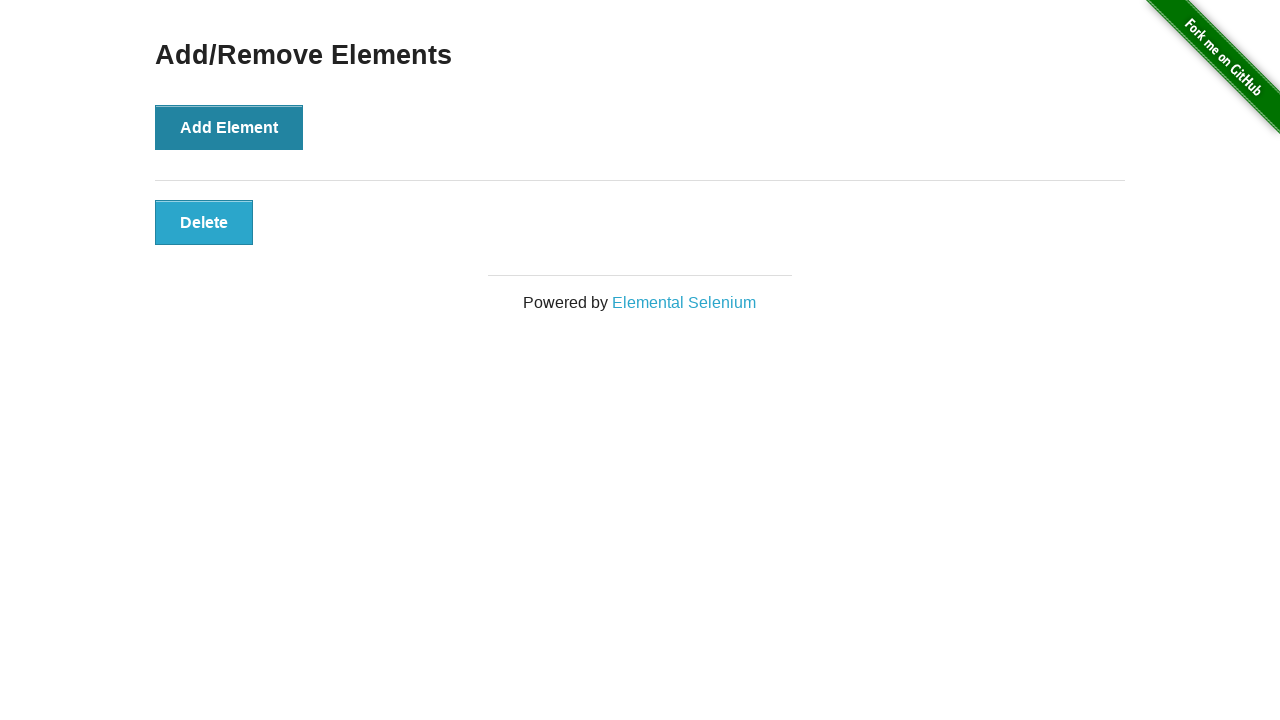